Automates the CicerSeq database to search for SNP data for wild chickpea varieties by selecting crop type, search options, and submitting a gene ID query

Starting URL: https://cegresources.icrisat.org/cicerseq/?page_id=3605

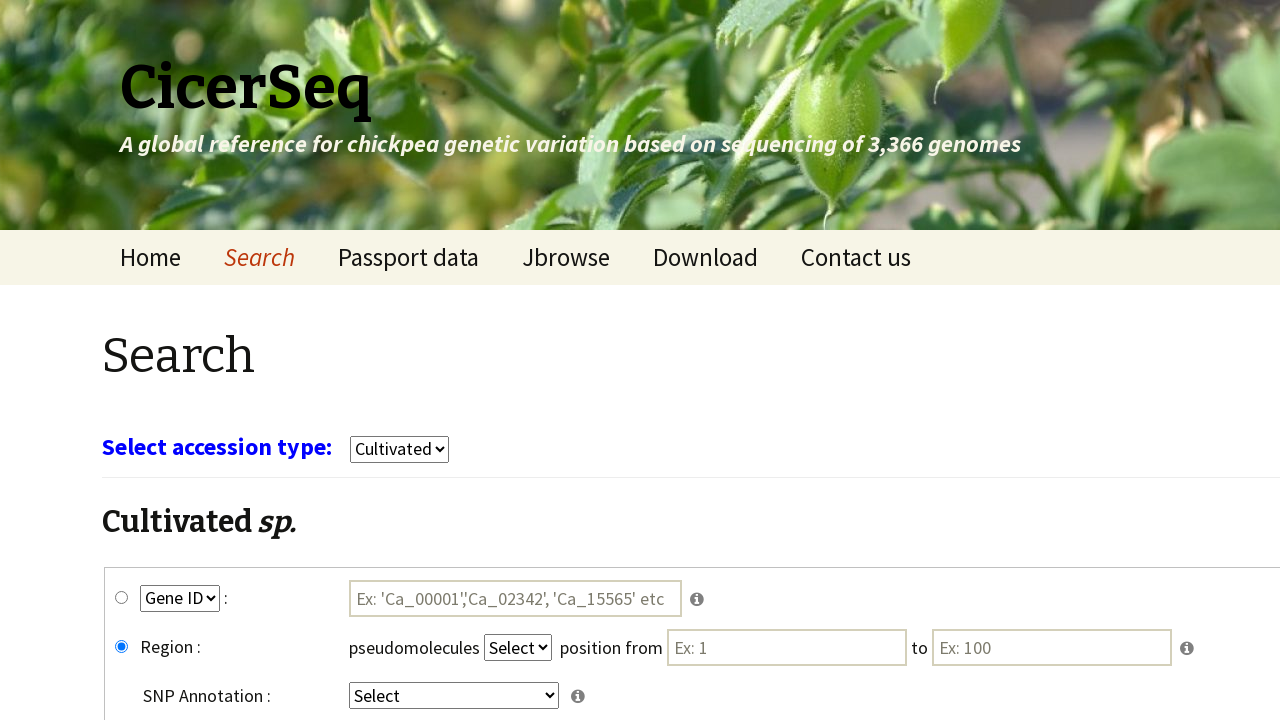

Waited for page to load (networkidle state)
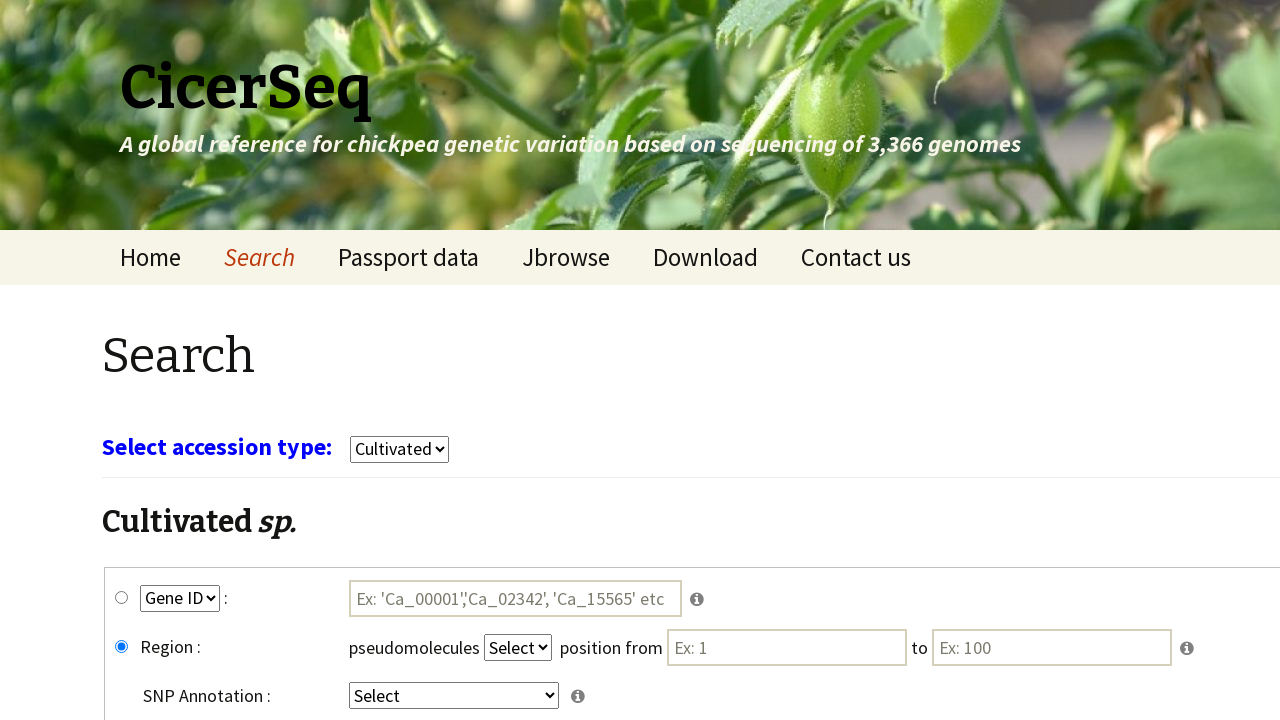

Waited 3 seconds for page to fully render
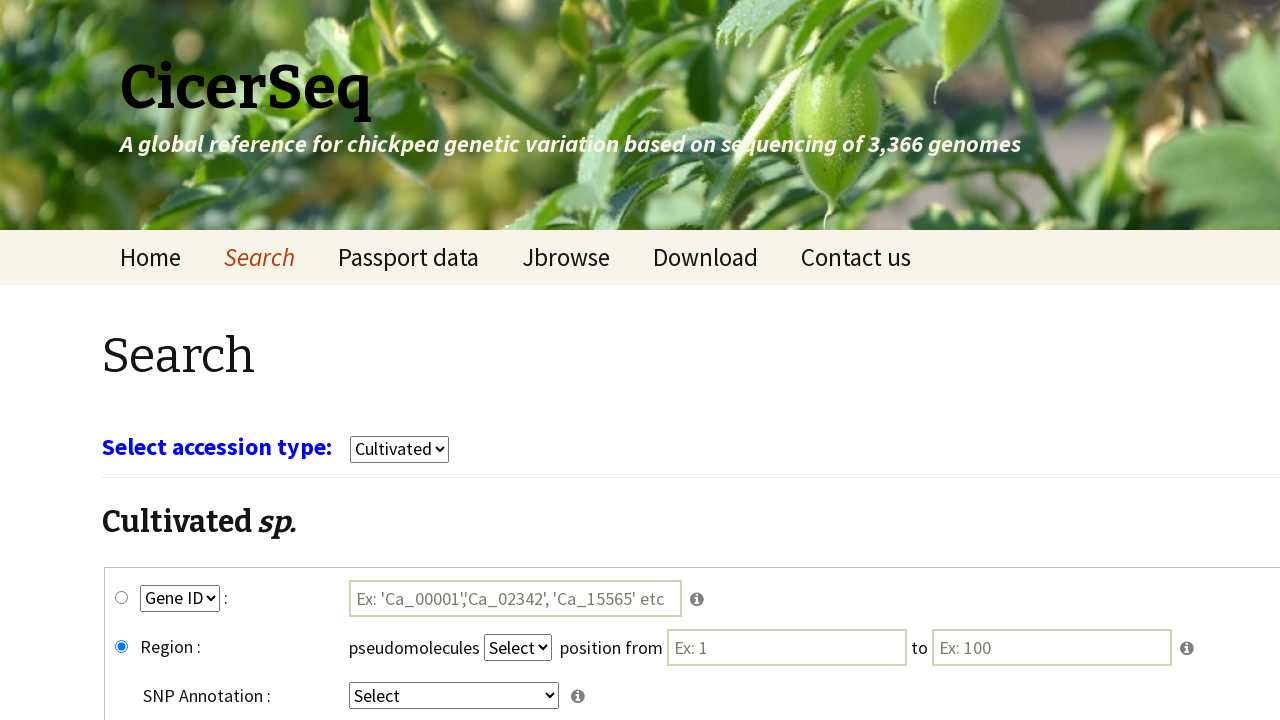

Selected 'wild' crop type from dropdown on select[name='select_crop']
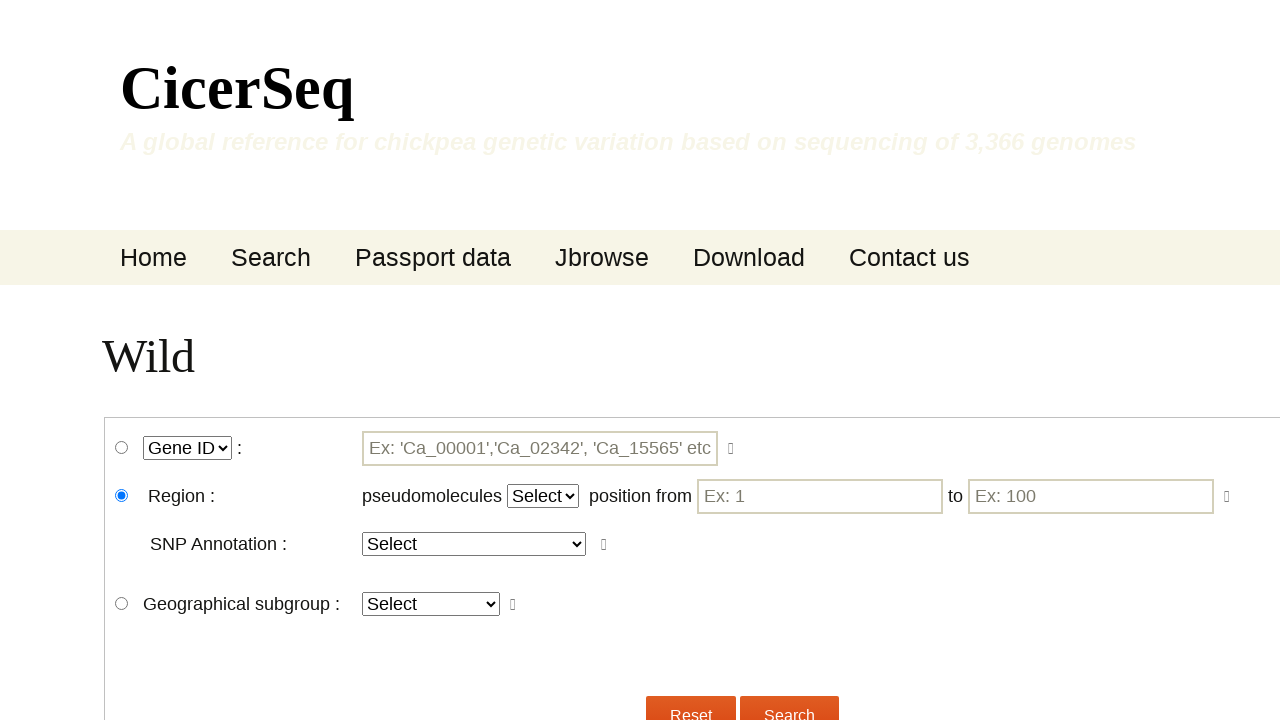

Clicked wgene_snp radio button to search by gene SNP at (122, 448) on #wgene_snp
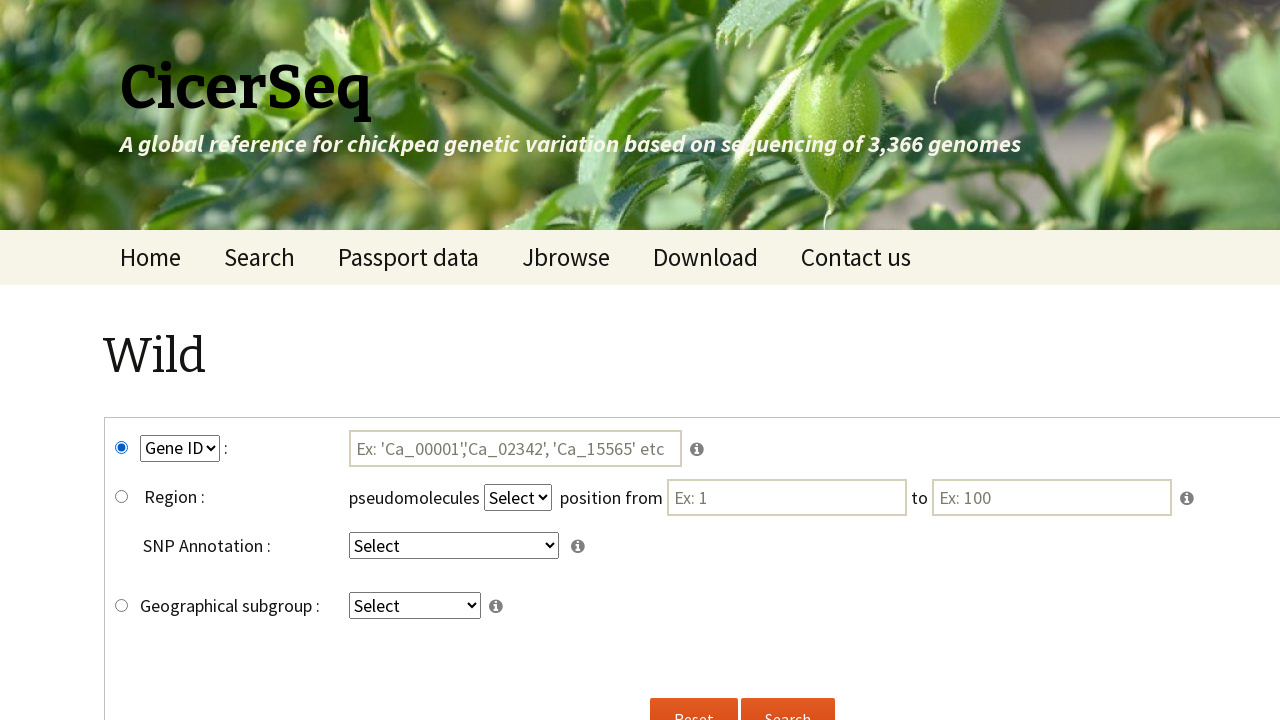

Selected 'GeneID' from key2 search options dropdown on select[name='key2']
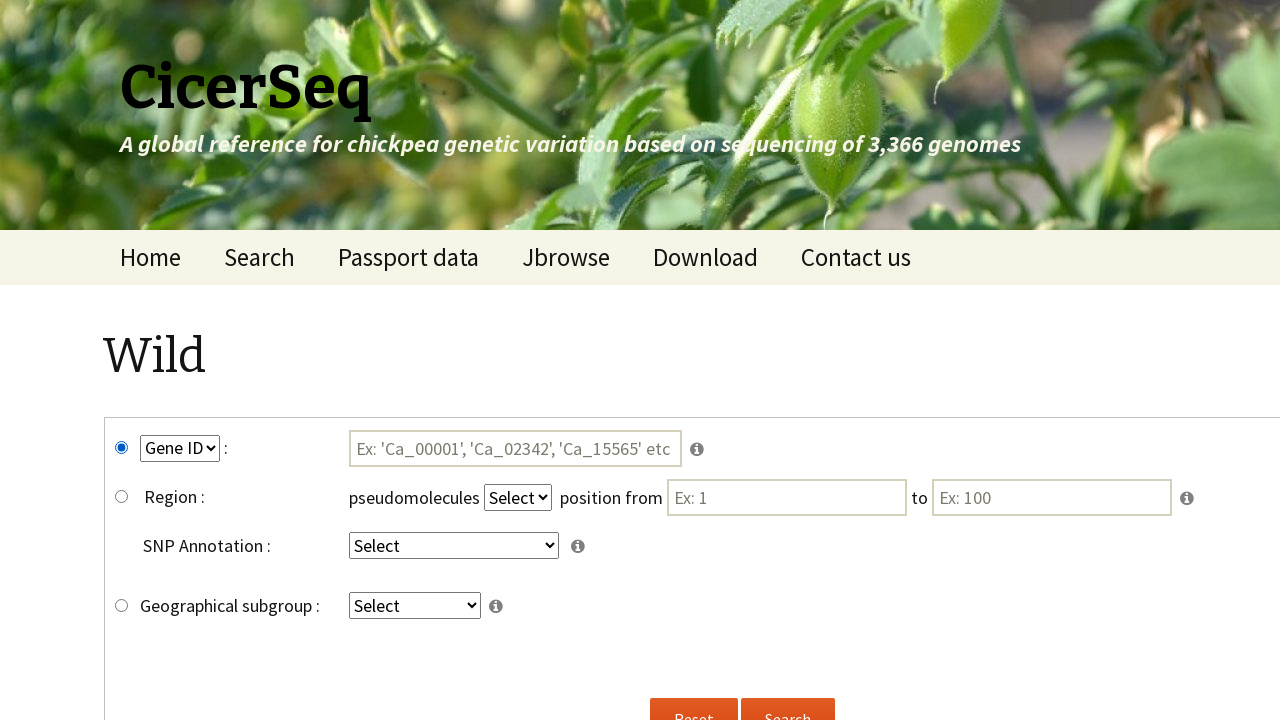

Selected 'intergenic' from key4 filter dropdown on select[name='key4']
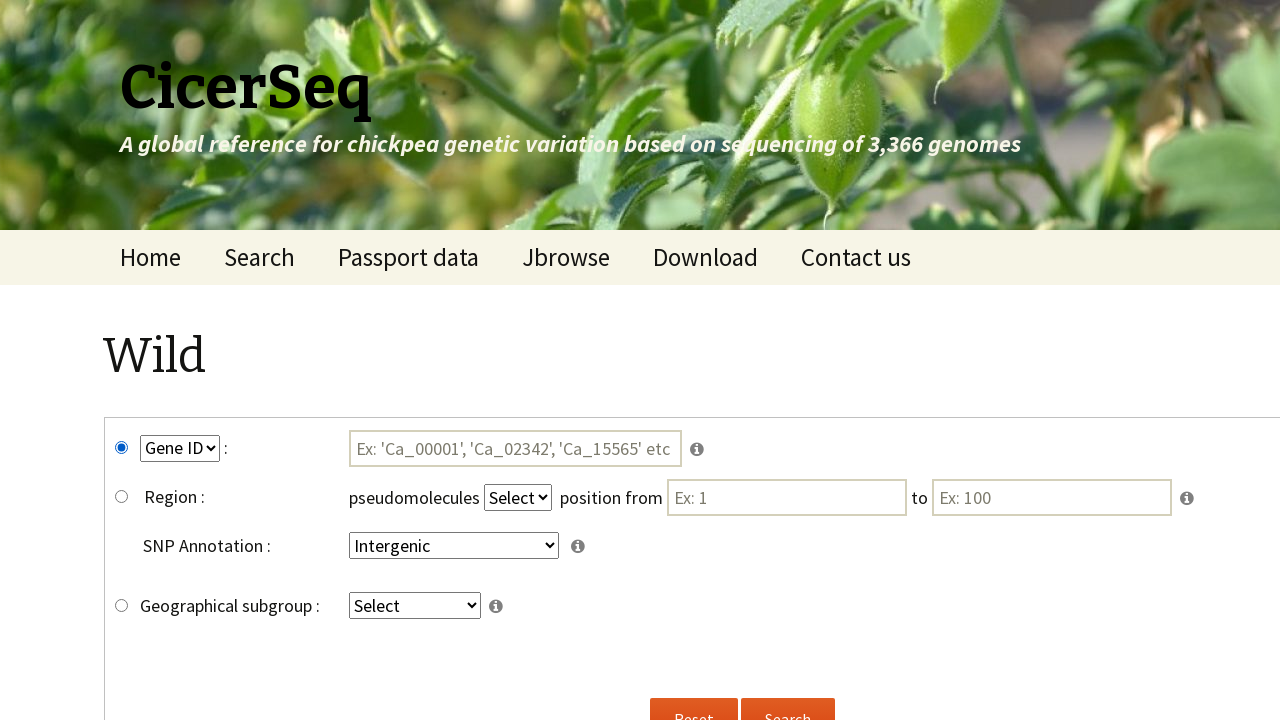

Entered gene ID 'Ca_00004' in the search field on #tmp3
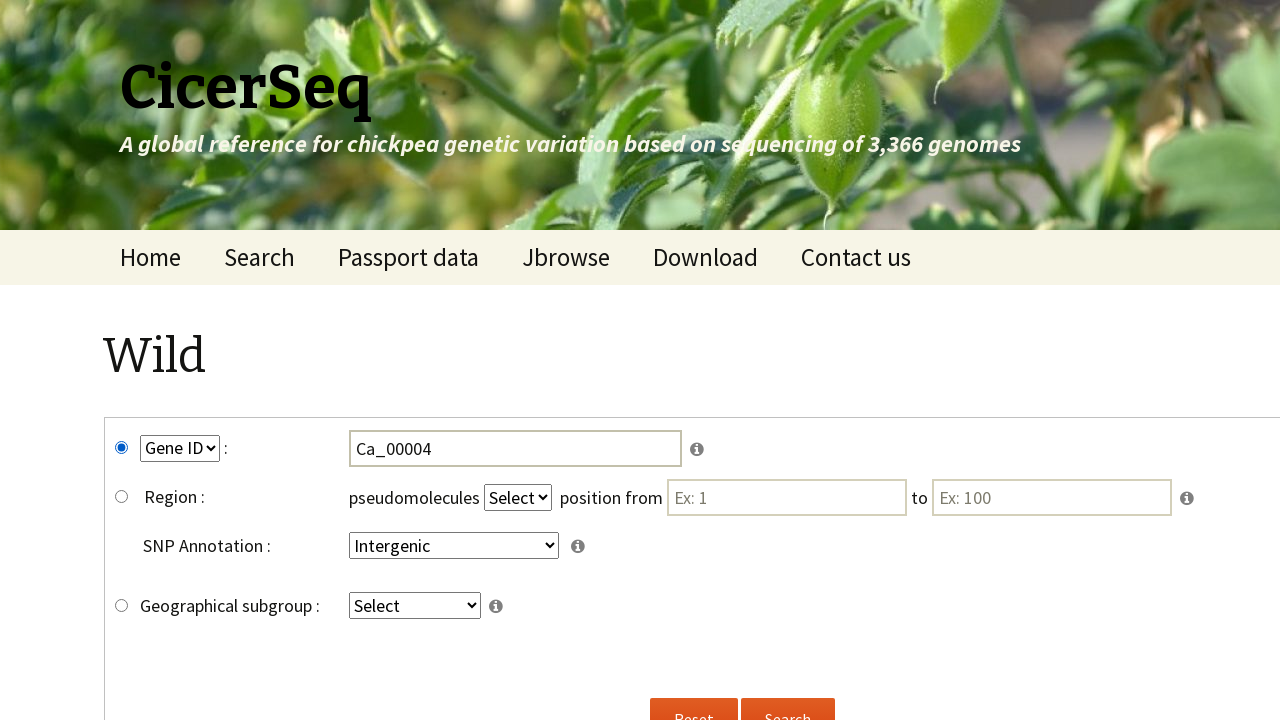

Clicked submit button to search for SNP data at (788, 698) on input[name='submitw']
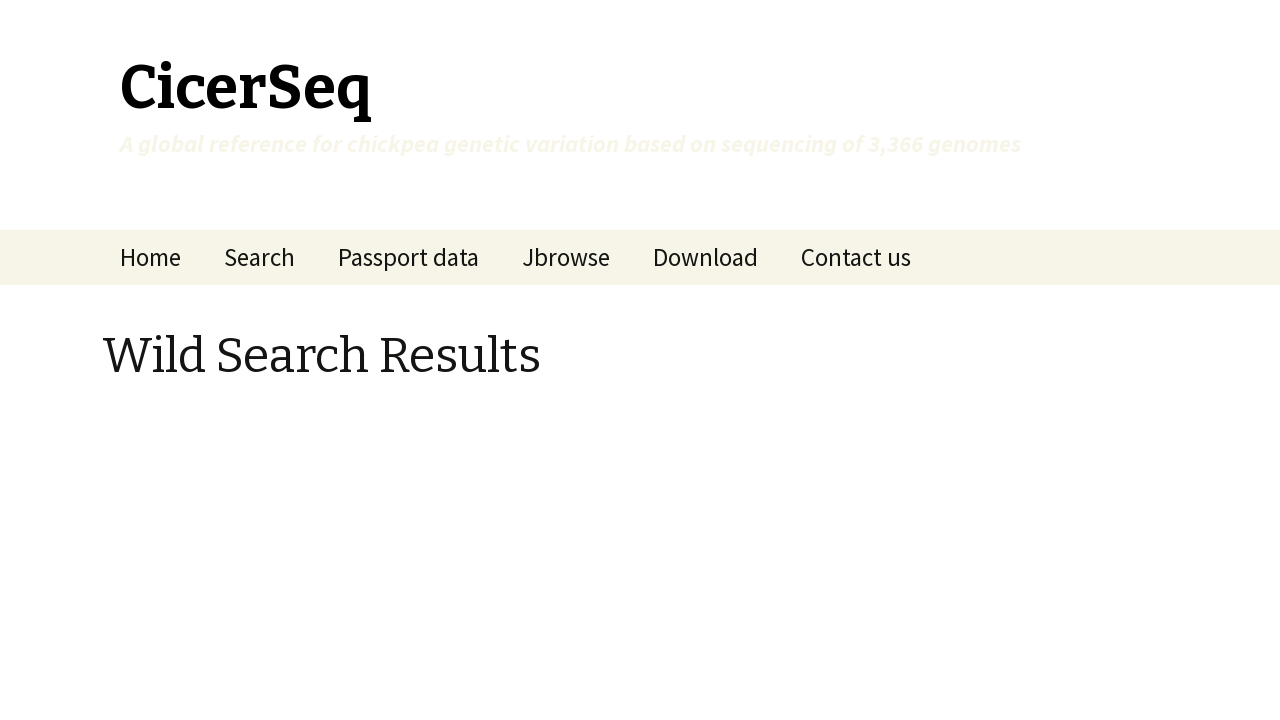

Waited 5 seconds for SNP search results to load
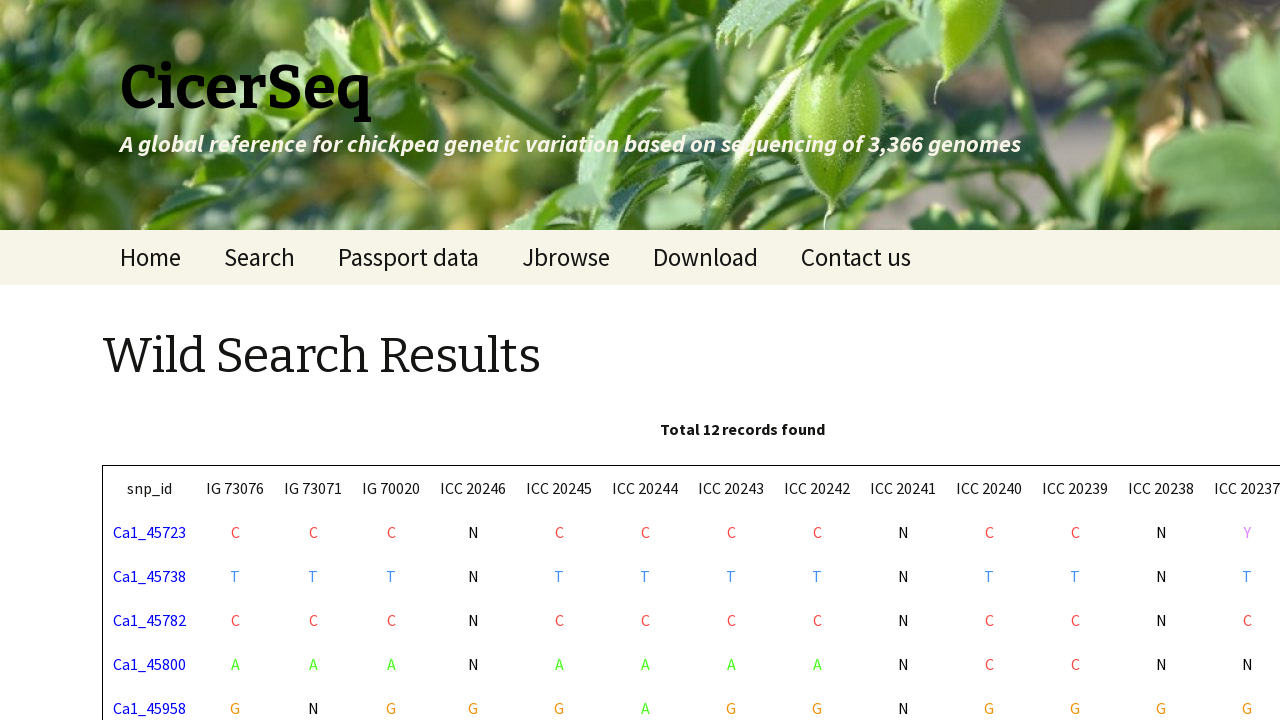

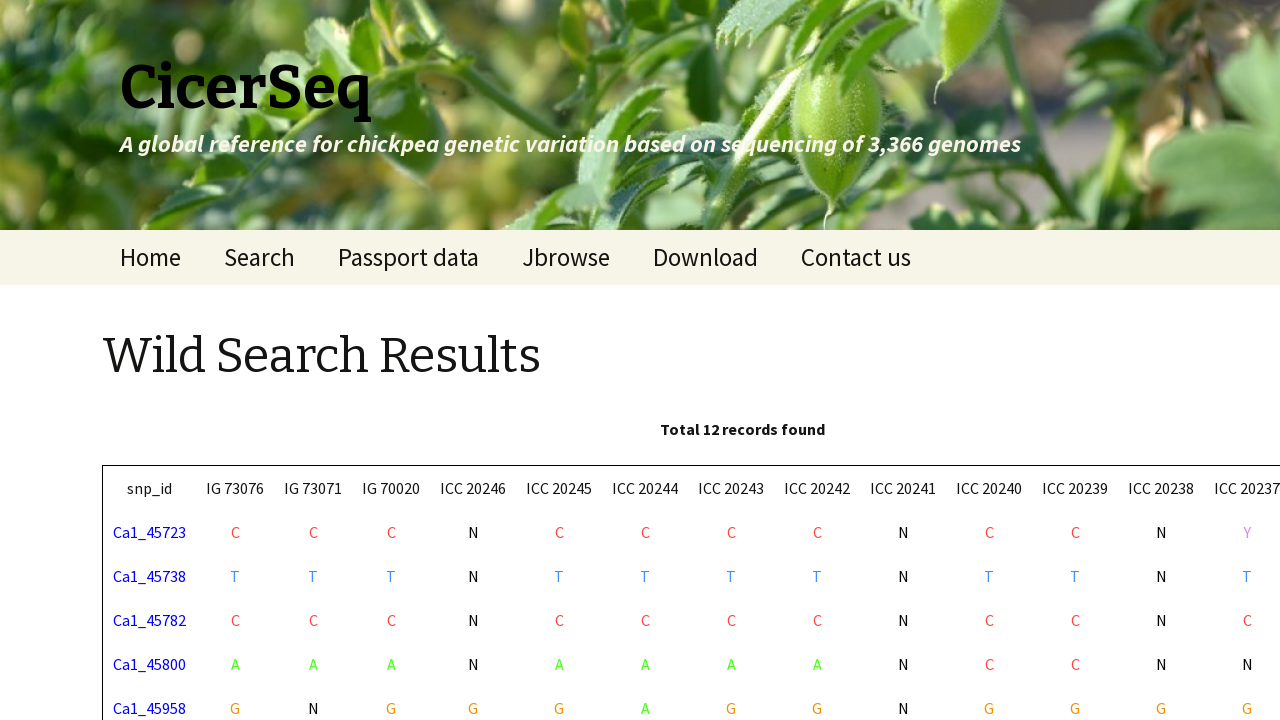